Navigates to KodNest website and clicks on the "Register for Demo" button to open the demo registration form.

Starting URL: https://www.kodnest.com/

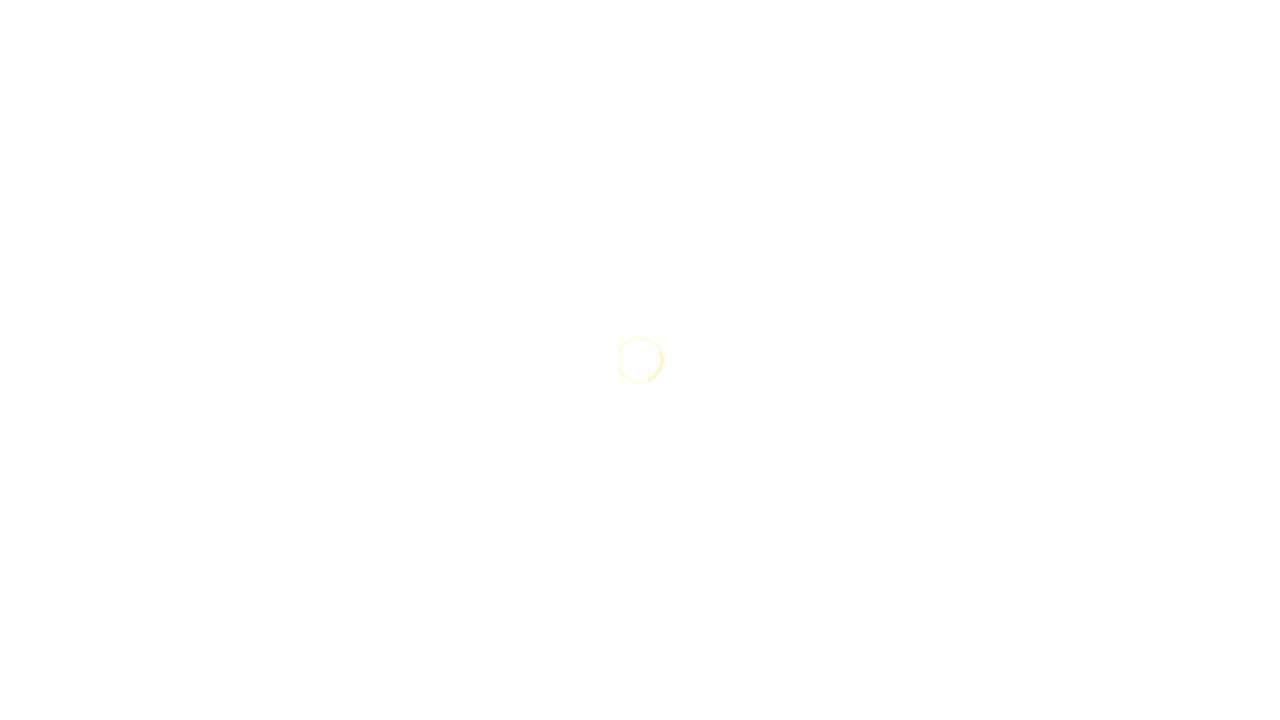

Navigated to KodNest website
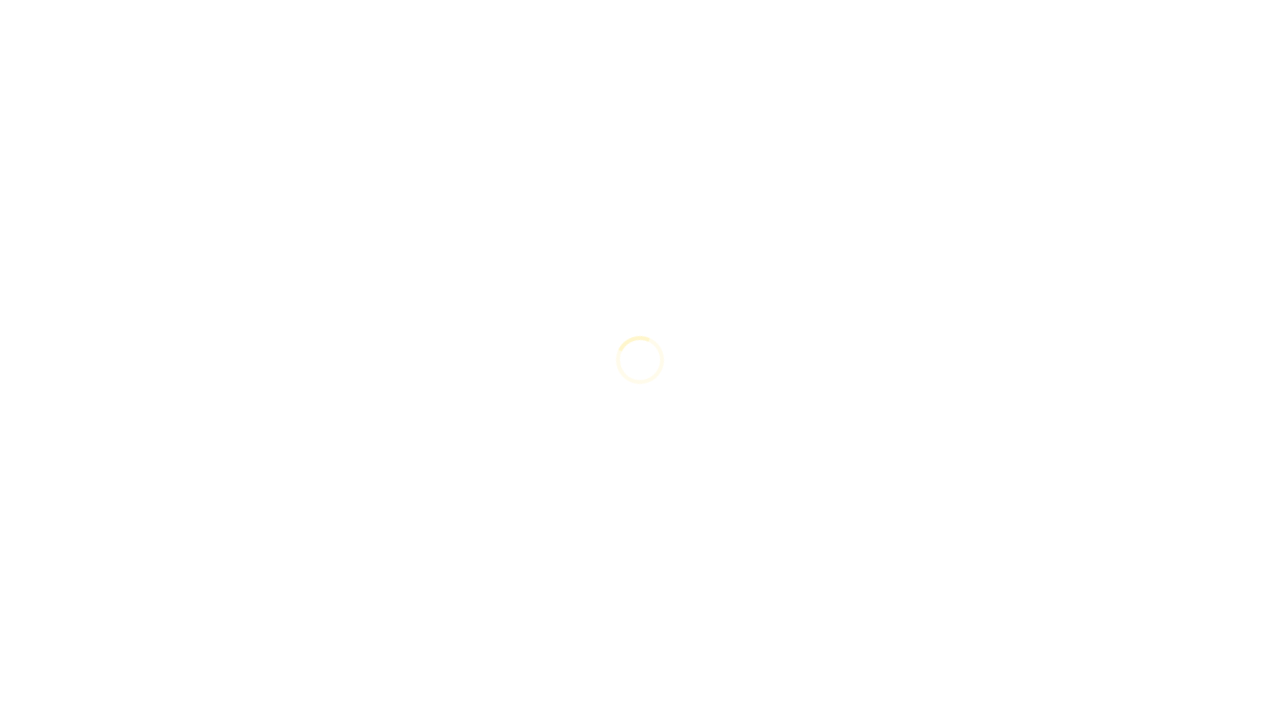

Clicked on 'Register for Demo' button to open demo registration form at (1063, 679) on xpath=//span[text()='Register for Demo']
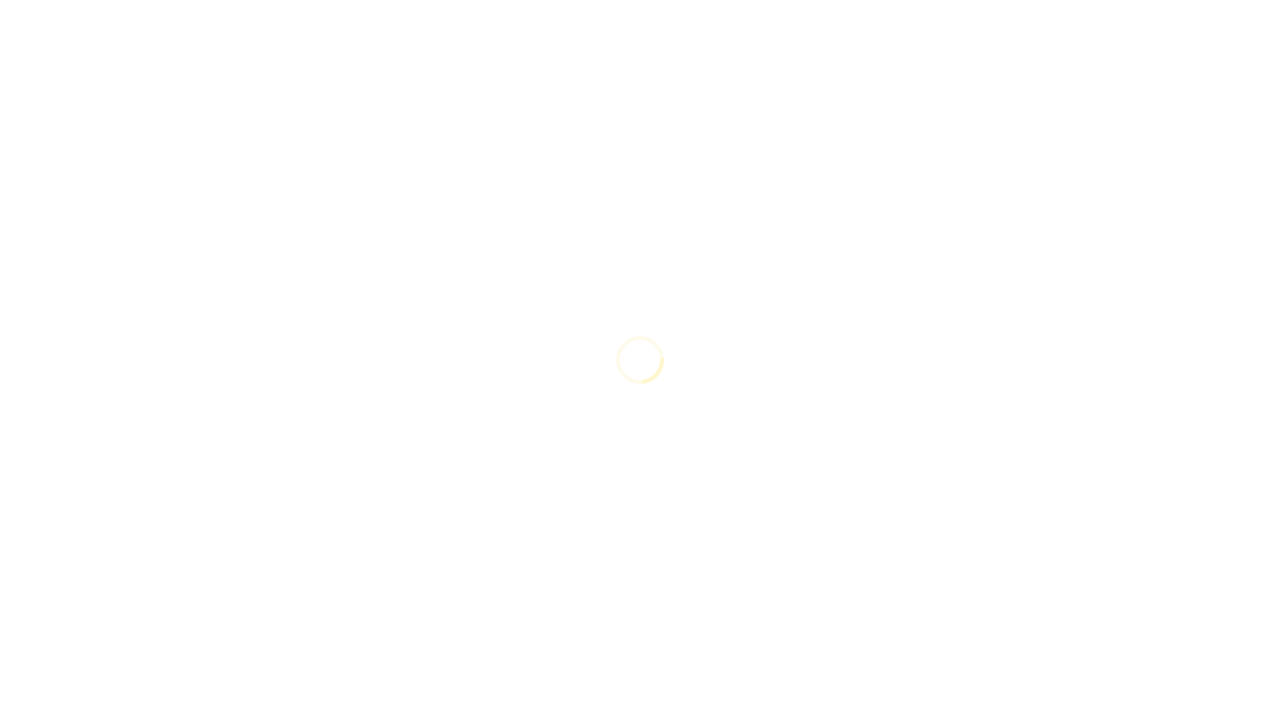

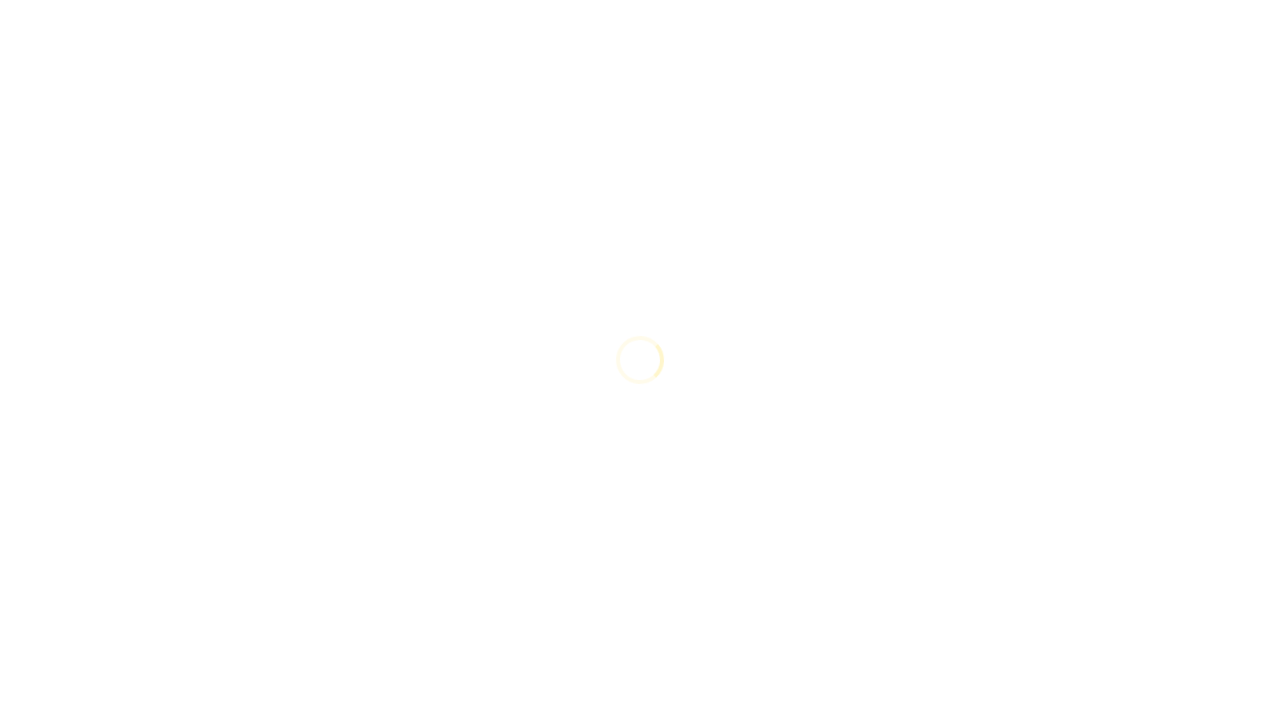